Tests basic browser navigation by visiting YouTube, then navigating back and forward in the browser history.

Starting URL: https://www.youtube.com

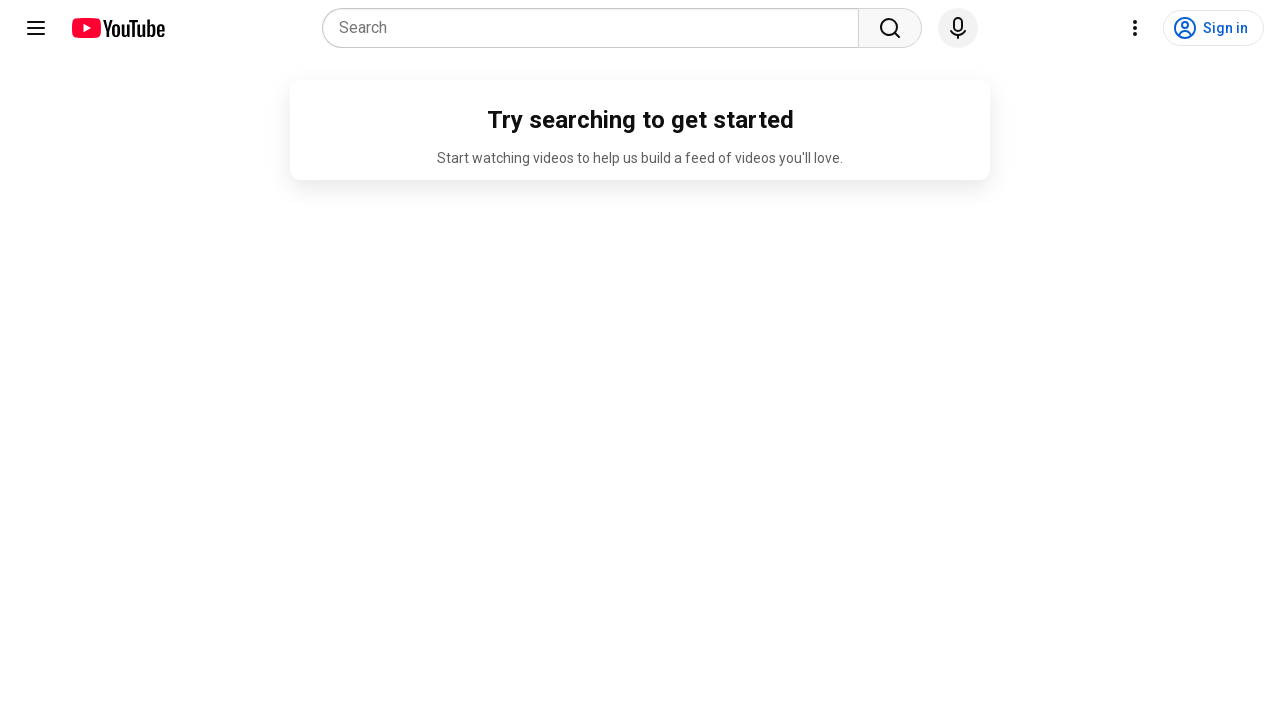

Retrieved and printed YouTube page title
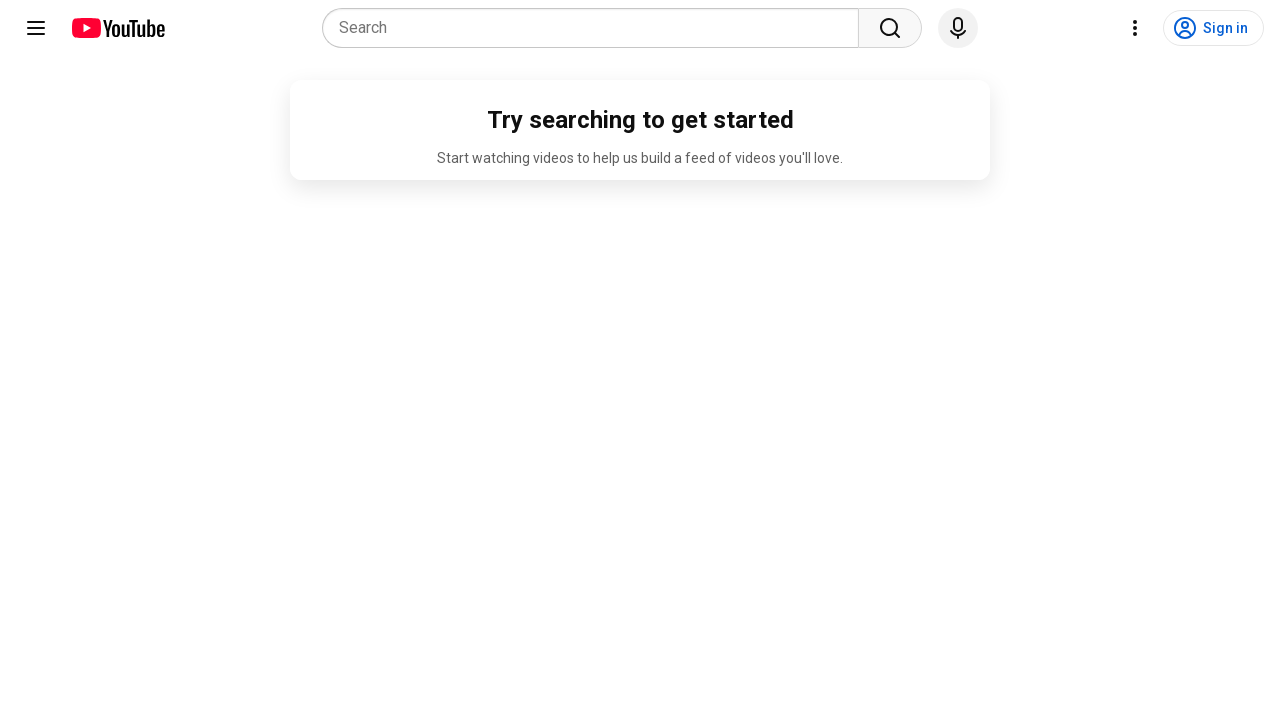

Navigated back in browser history
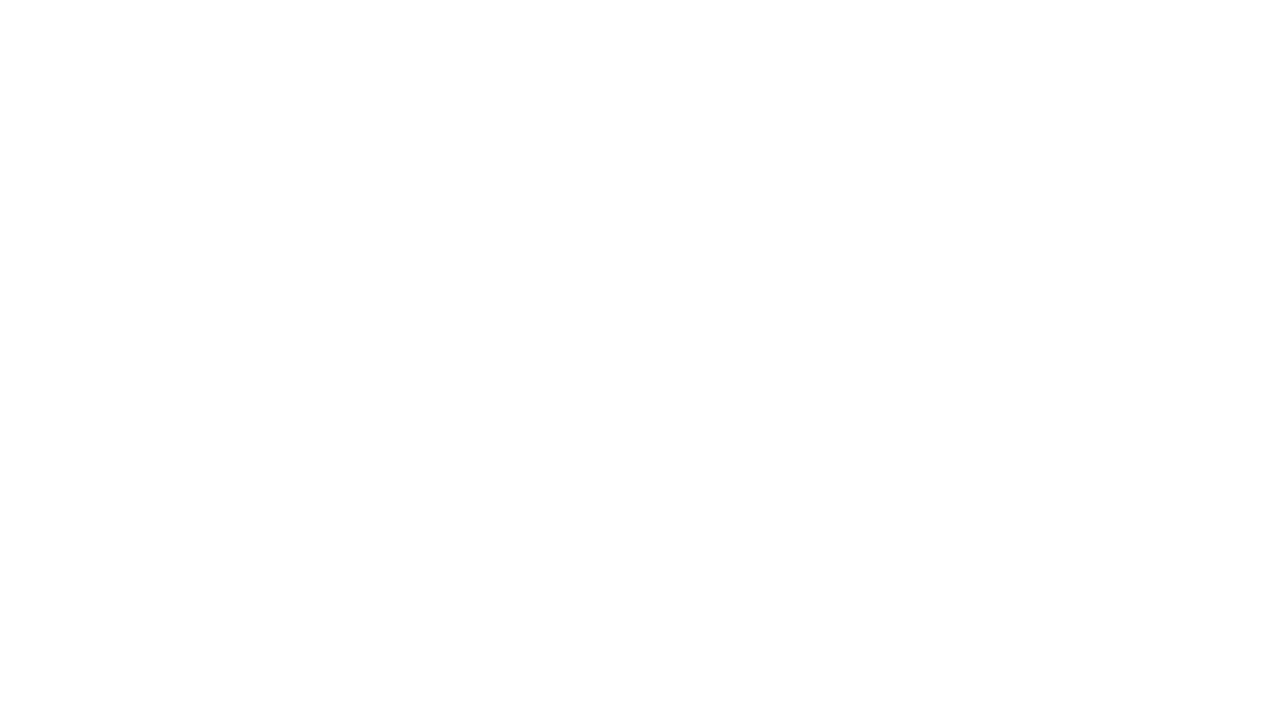

Navigated forward in browser history
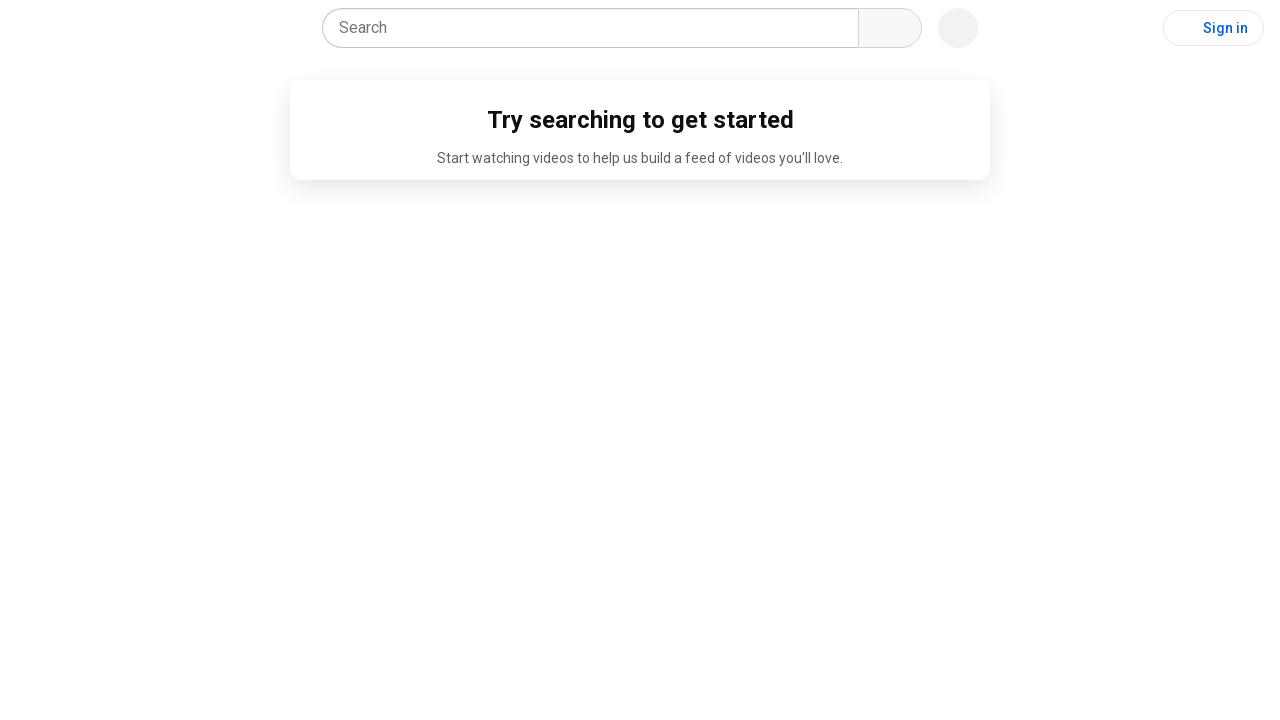

Waited for page DOM to be fully loaded after navigation
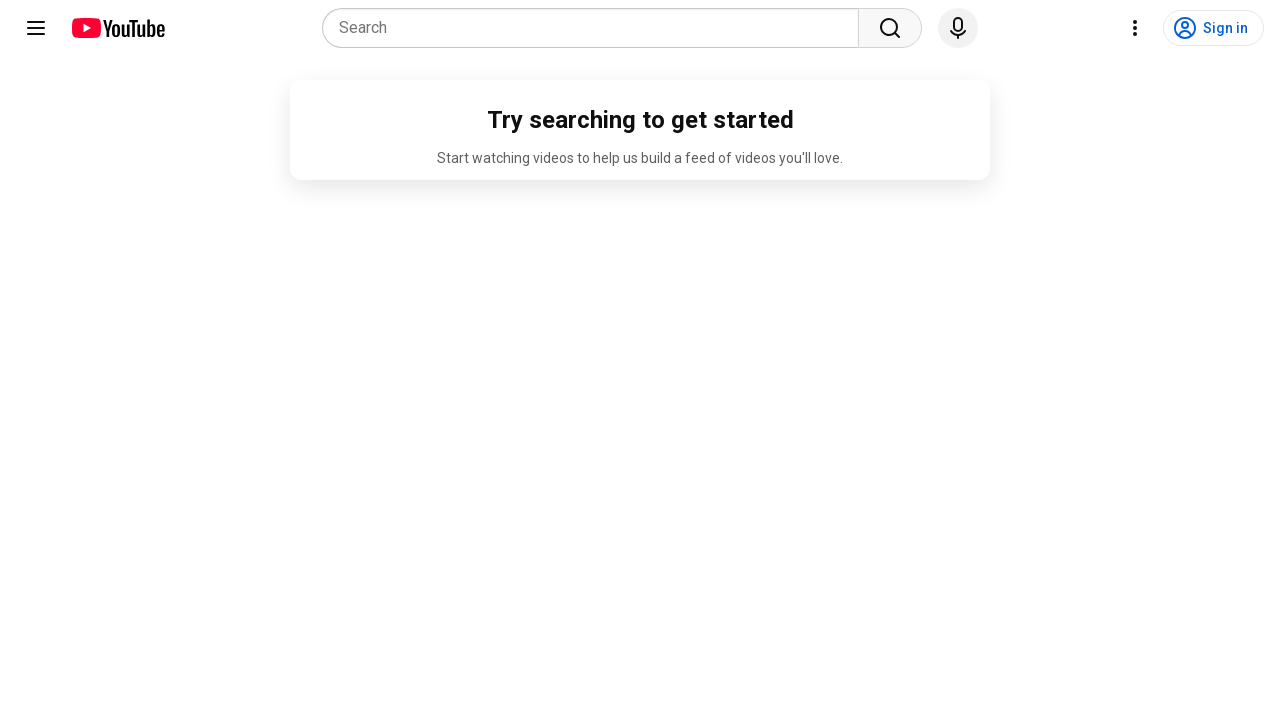

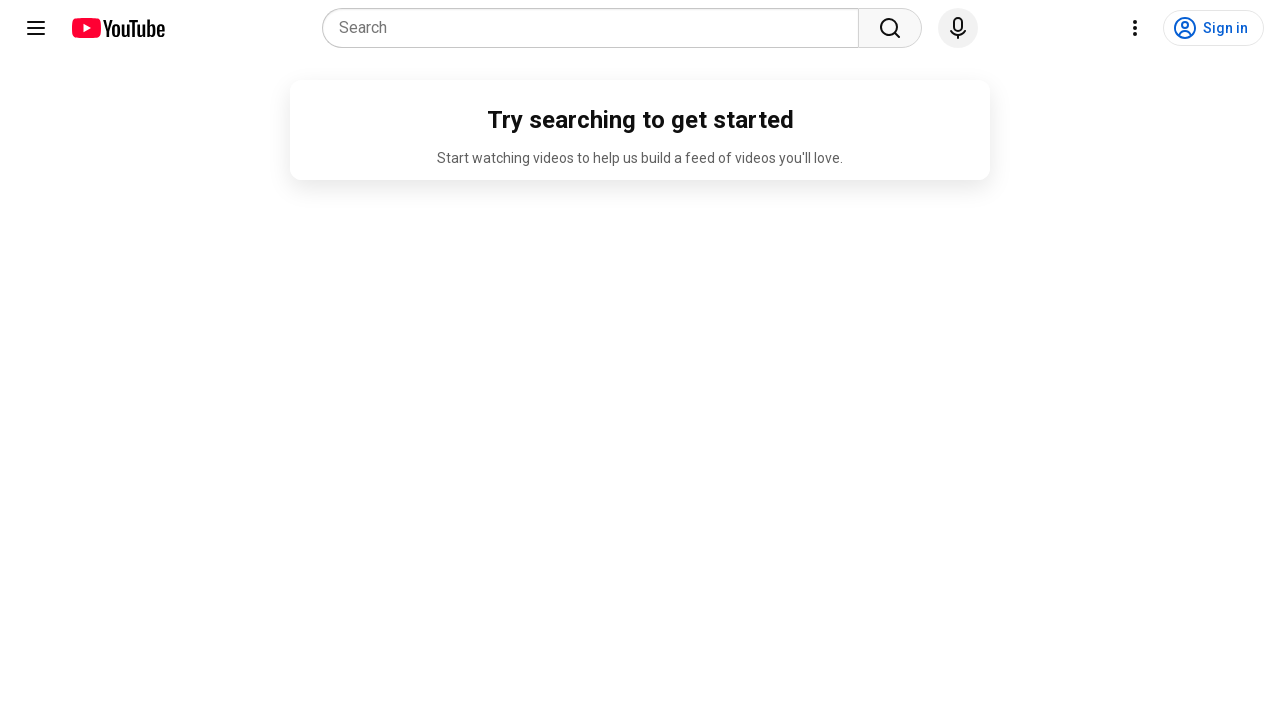